Tests an e-commerce site's product search and cart functionality by searching for products, validating results, and adding items to cart

Starting URL: https://rahulshettyacademy.com/seleniumPractise/#/

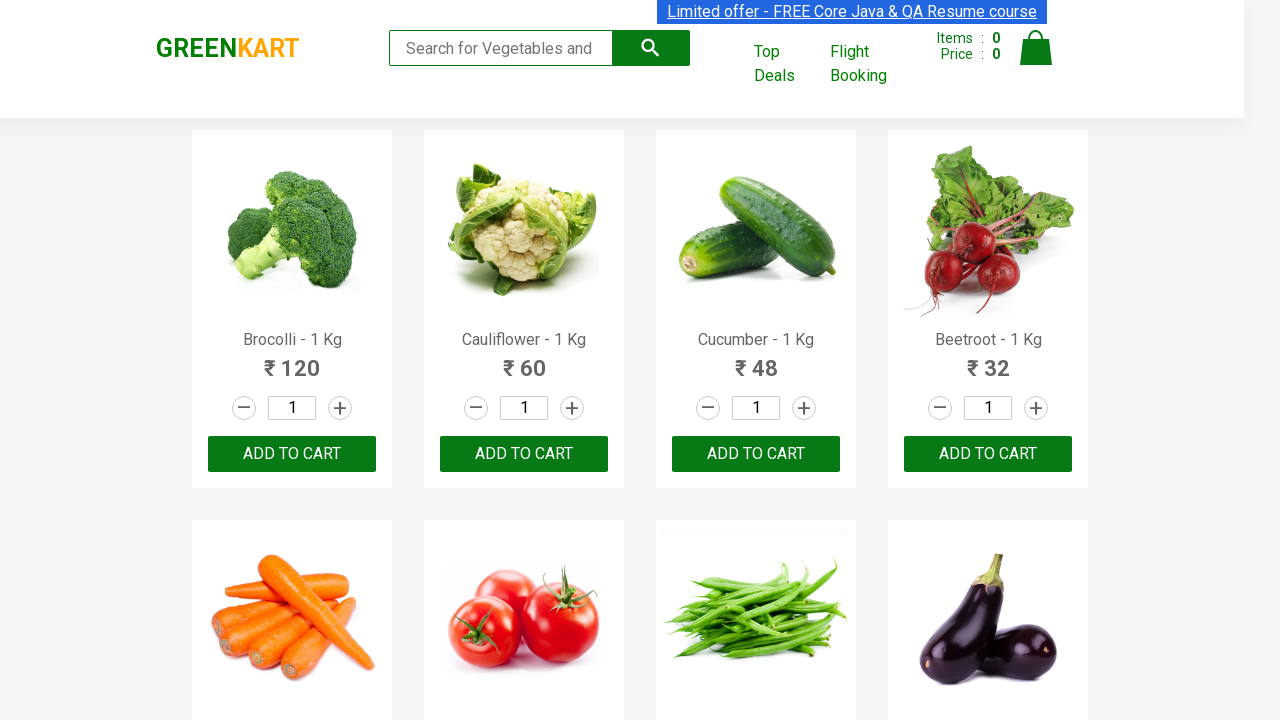

Filled search field with 'ca' to filter products on .search-keyword
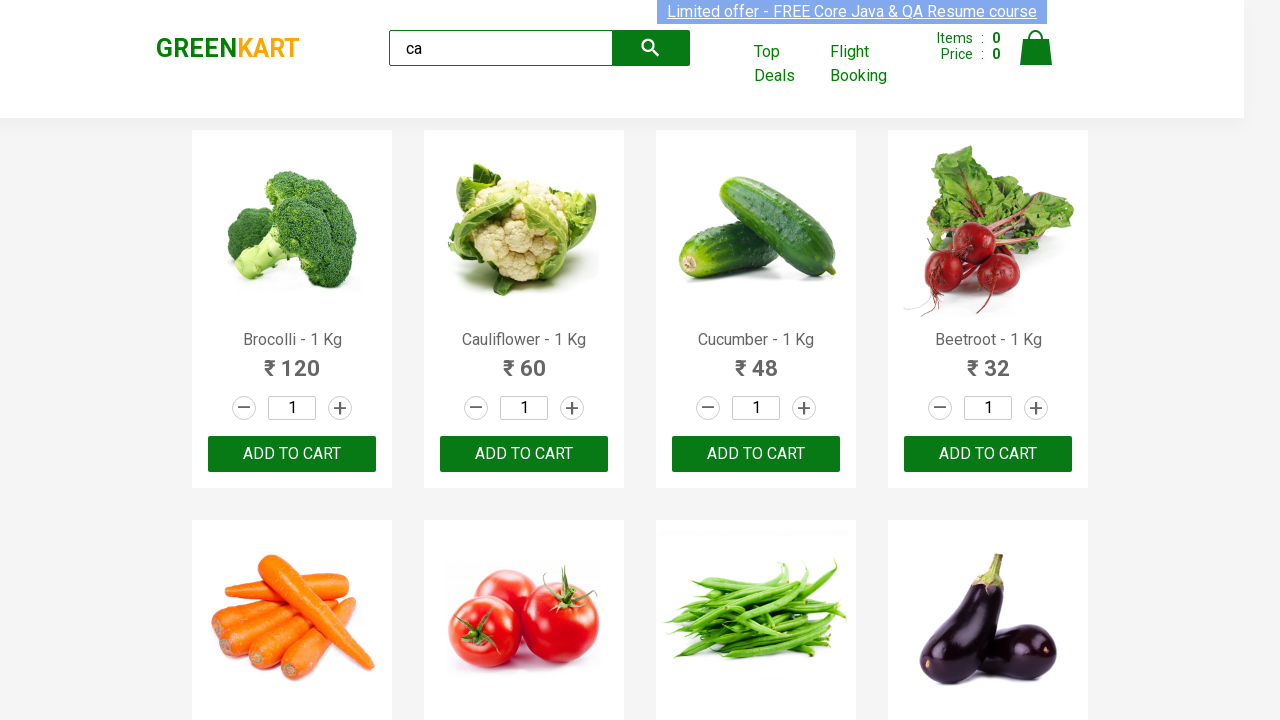

Waited 2 seconds for products to filter
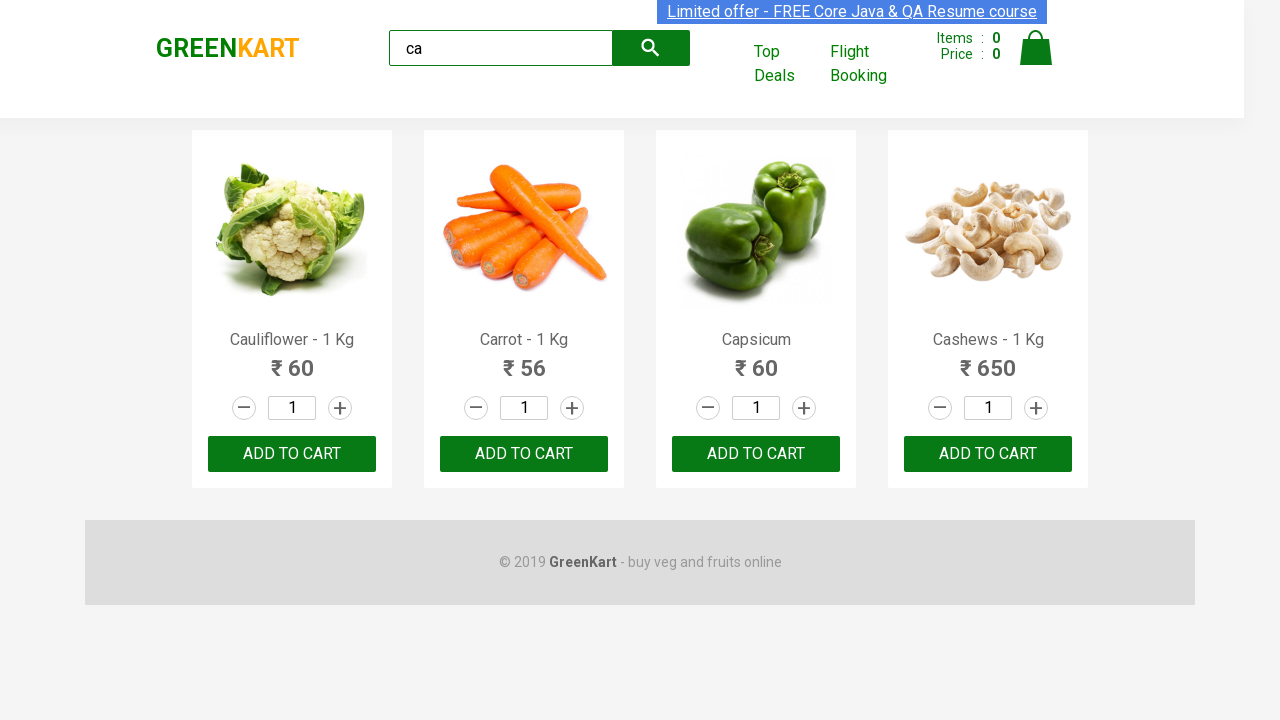

Waited for visible products to load
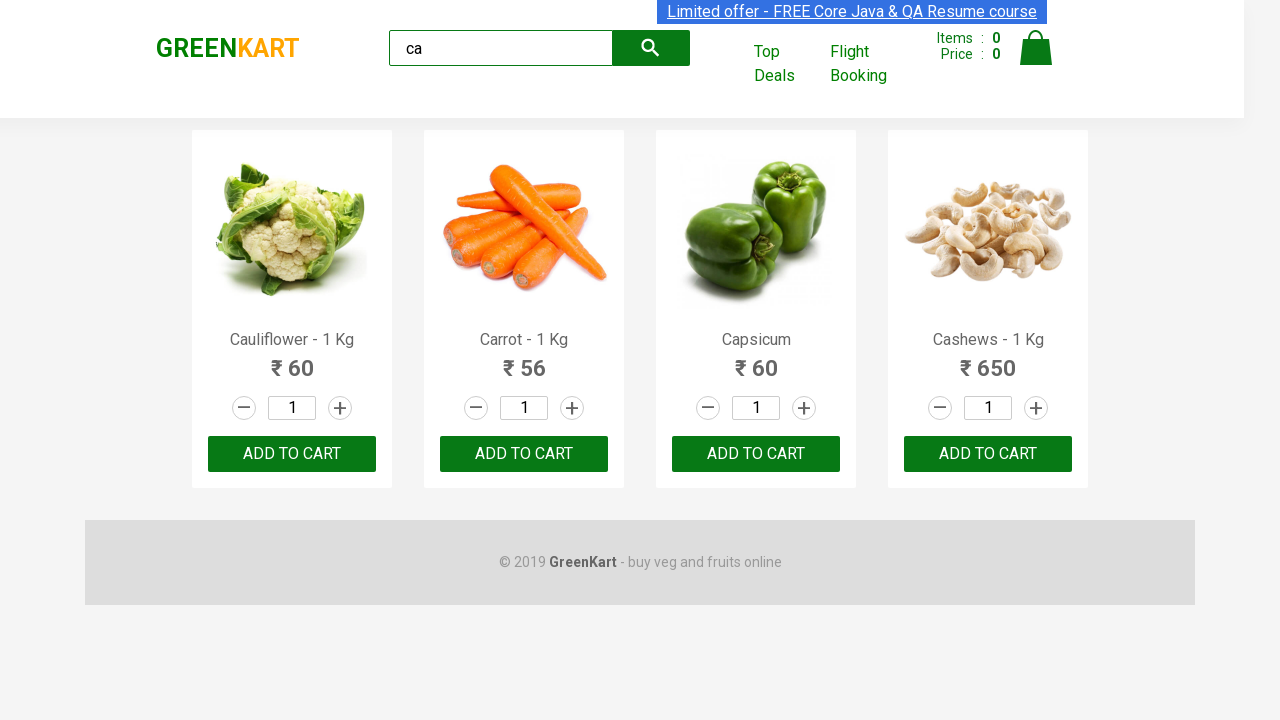

Clicked ADD TO CART button on the third visible product at (756, 454) on .products .product >> nth=2 >> internal:text="ADD TO CART"i
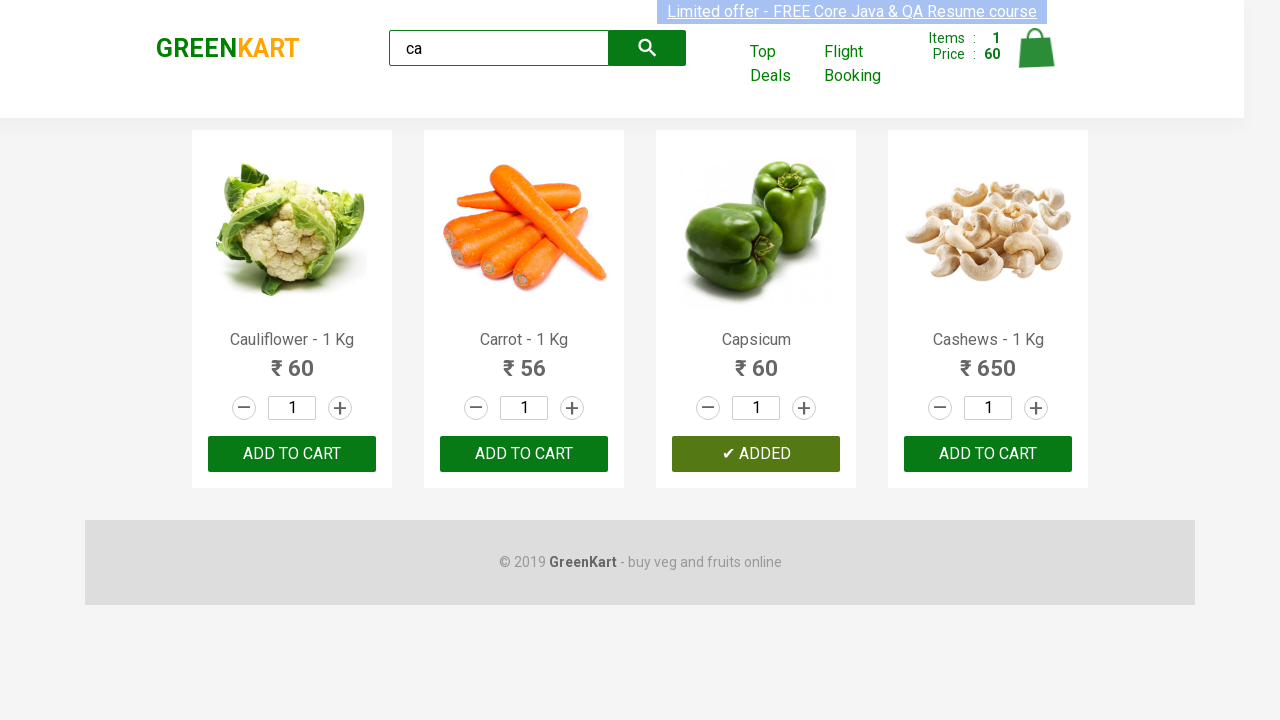

Retrieved product name: Cauliflower - 1 Kg
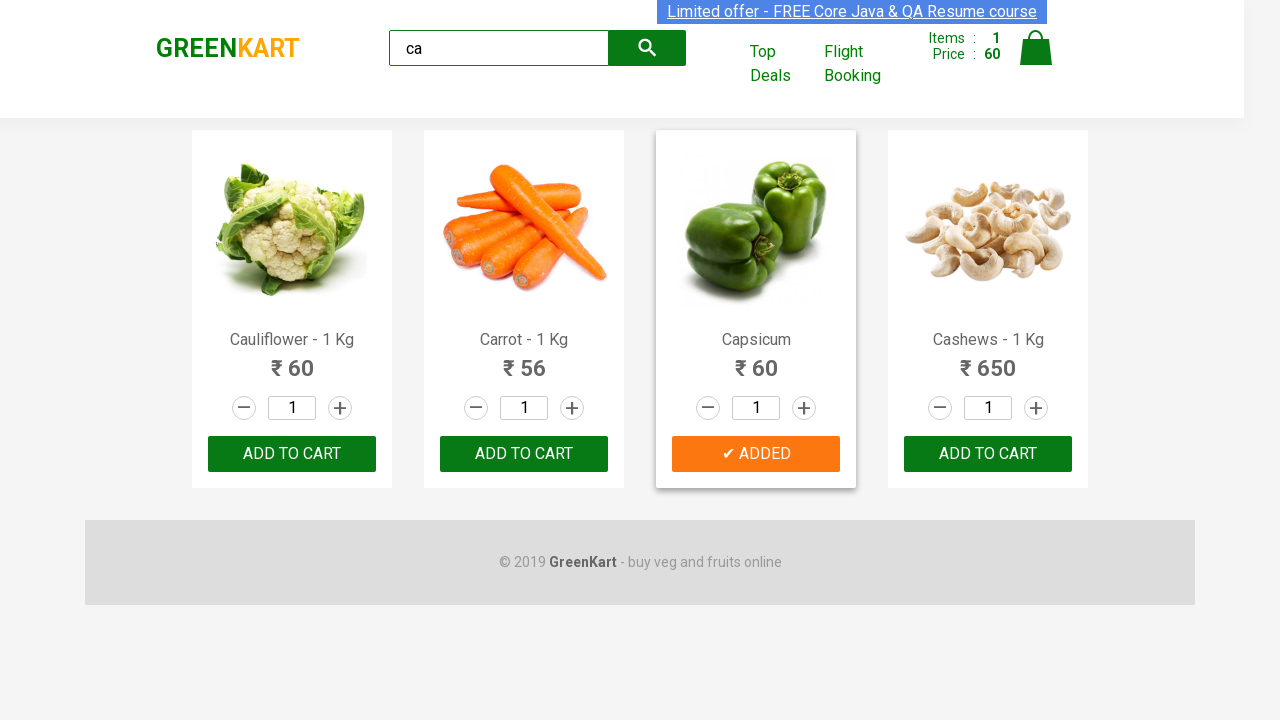

Retrieved product name: Carrot - 1 Kg
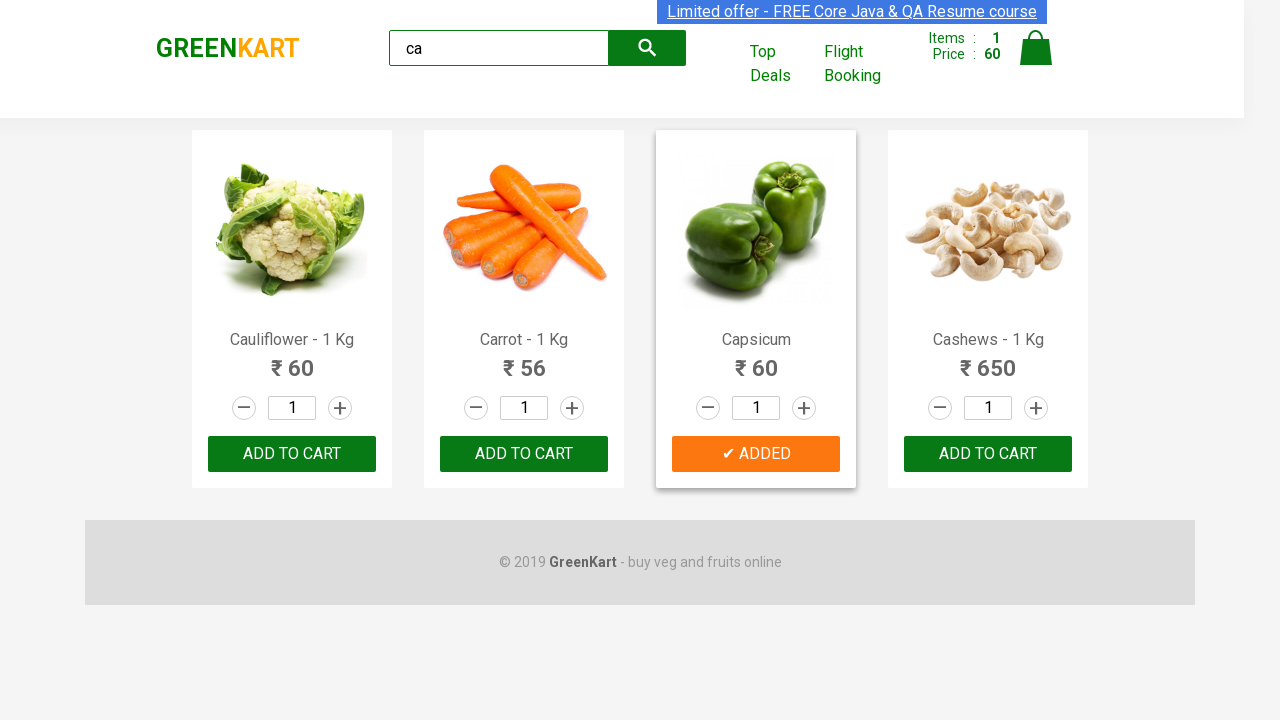

Found Carrot product and clicked ADD TO CART button at (524, 454) on .products .product >> nth=1 >> button
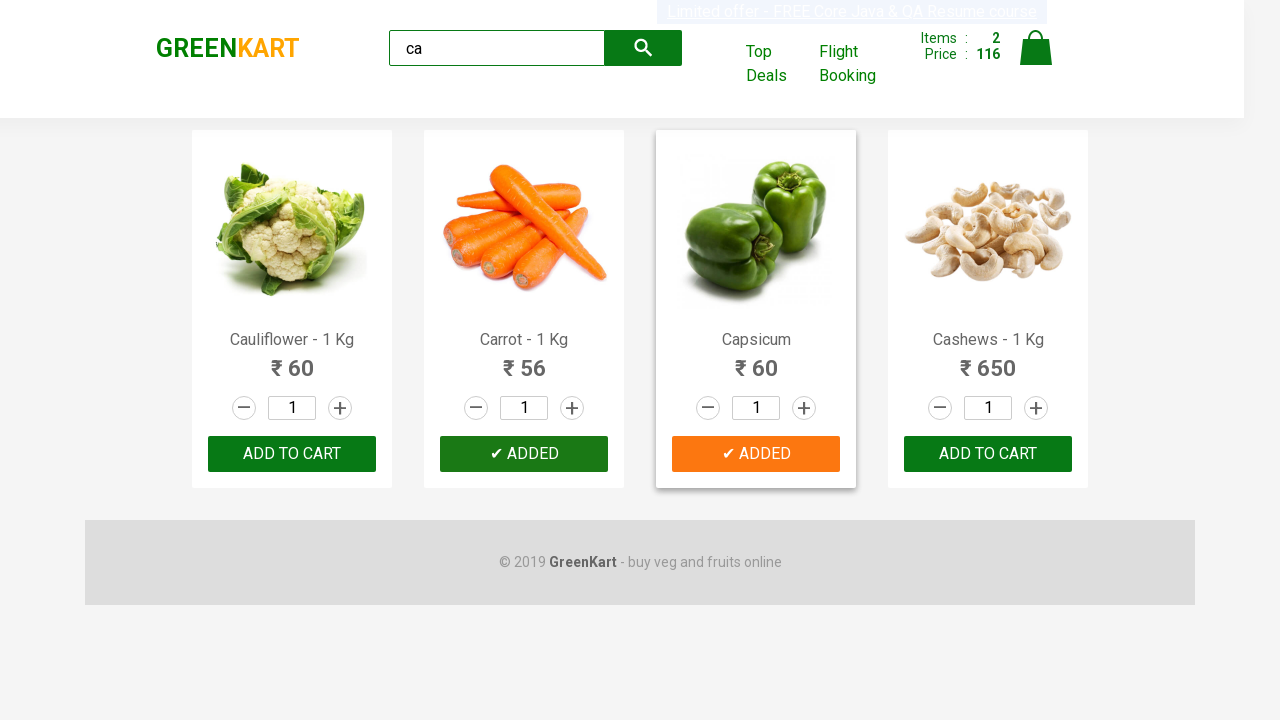

Verified brand text is 'GREENKART'
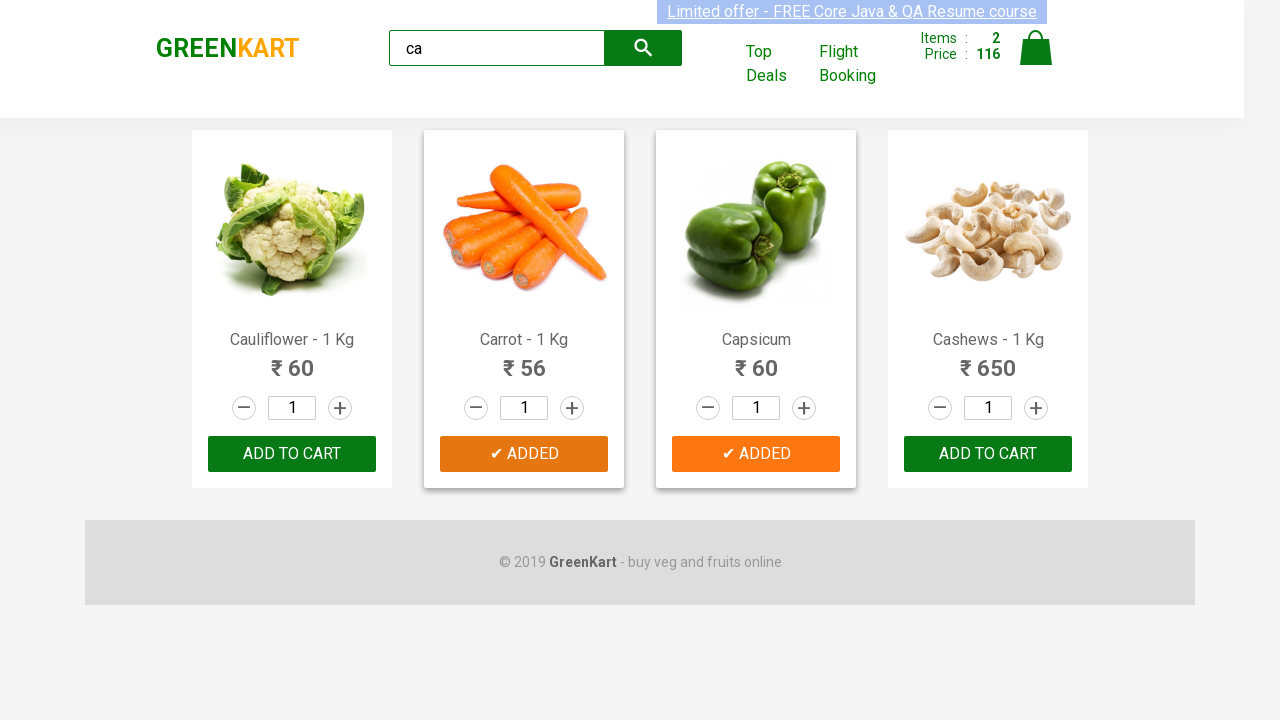

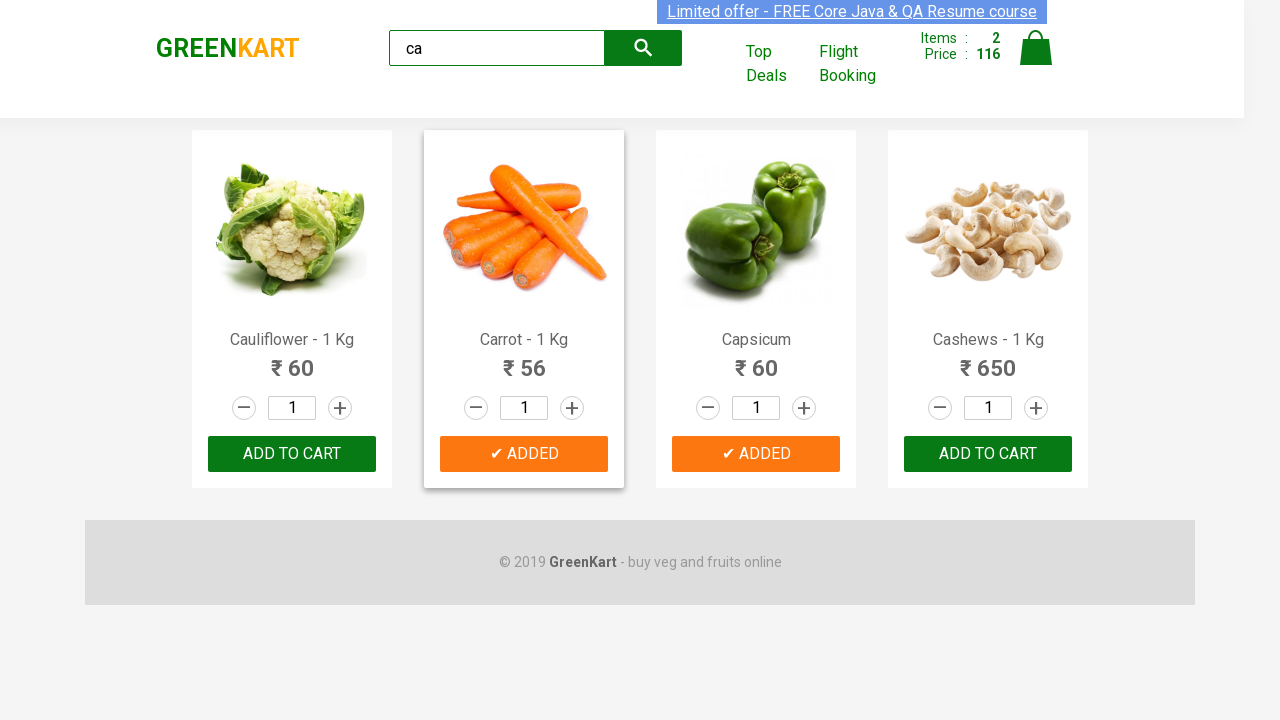